Tests browser window methods by navigating to a page, verifying URL and title, clicking a button to open a new tab, and handling multiple window handles

Starting URL: https://demoqa.com/browser-windows/

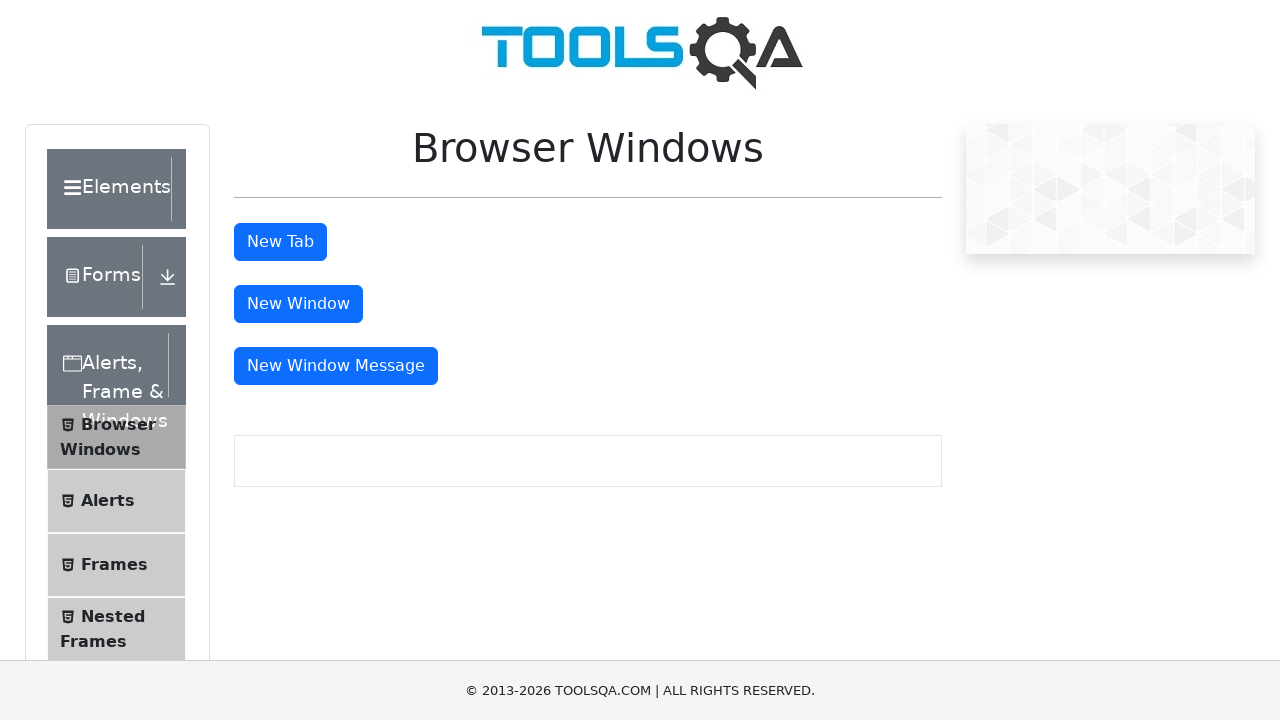

Retrieved current page URL
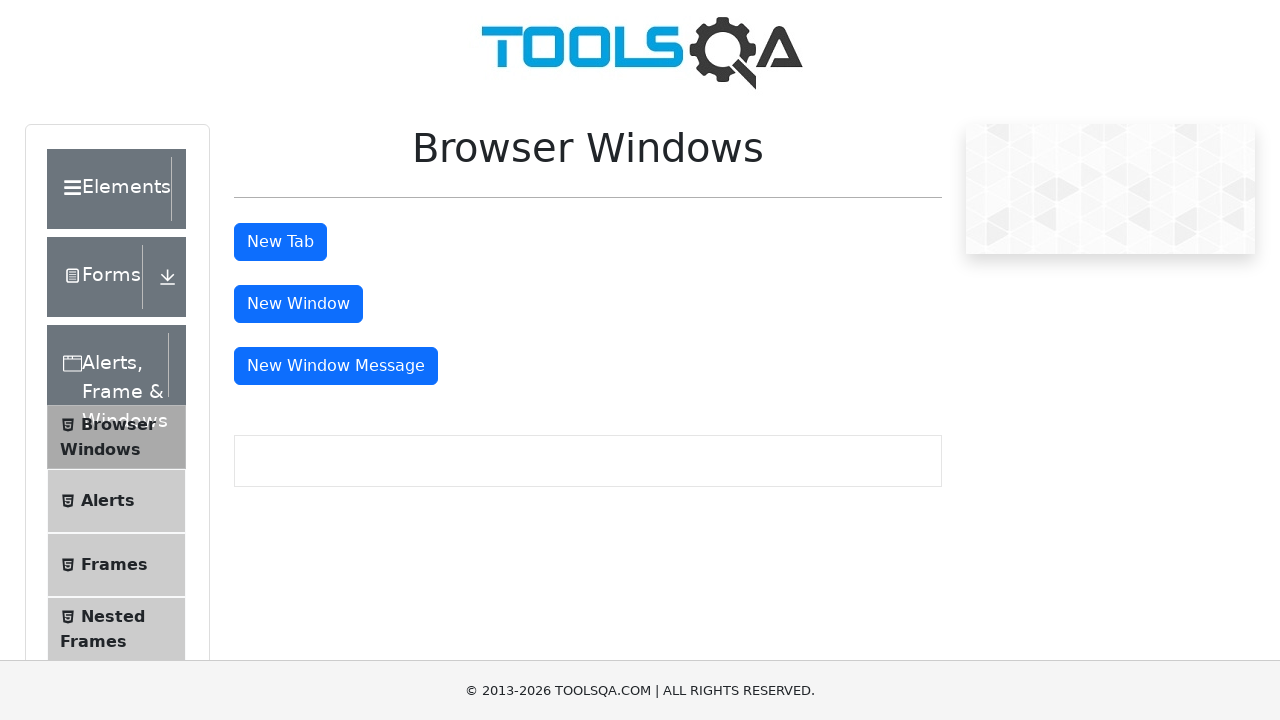

Verified current URL matches expected URL
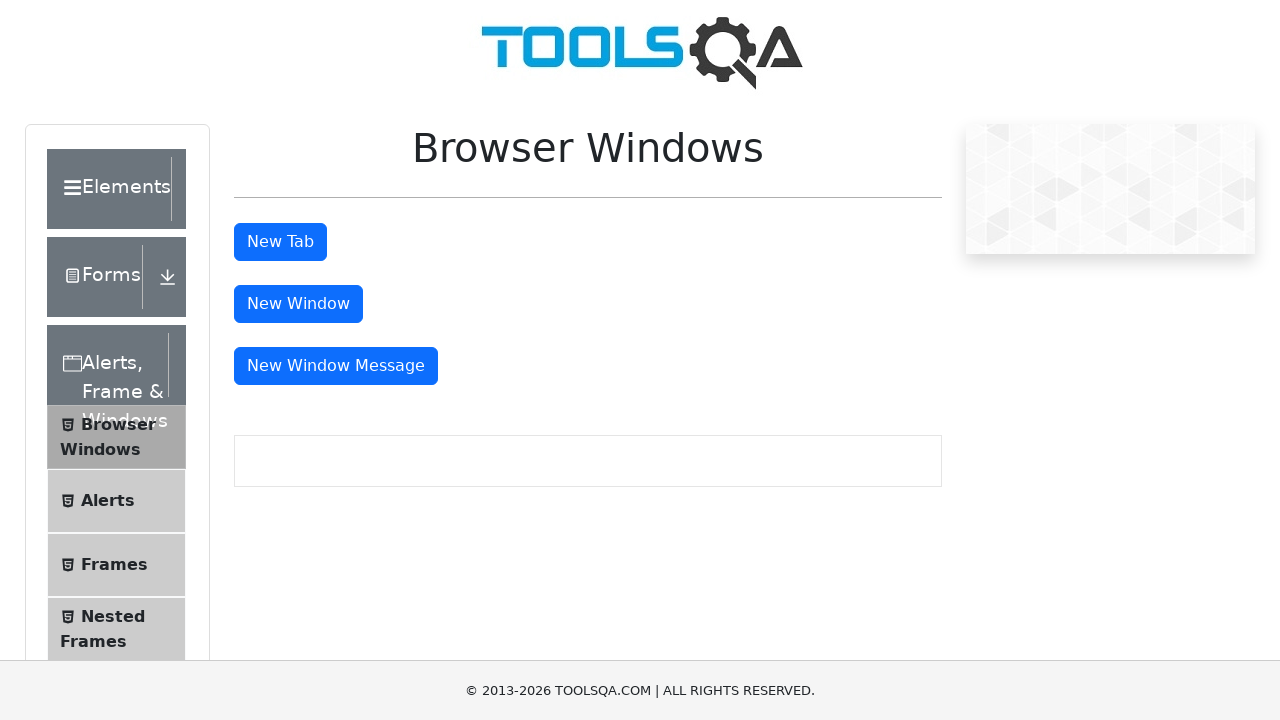

Retrieved page title
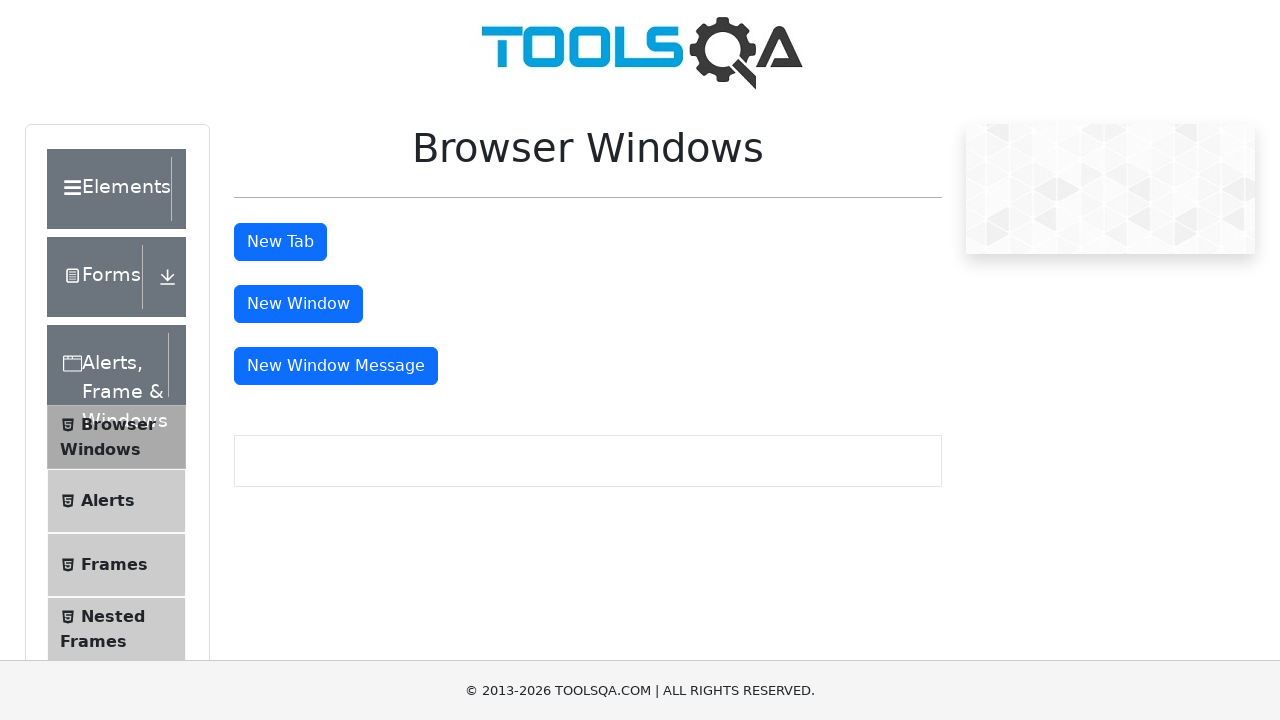

Verified page title matches expected title
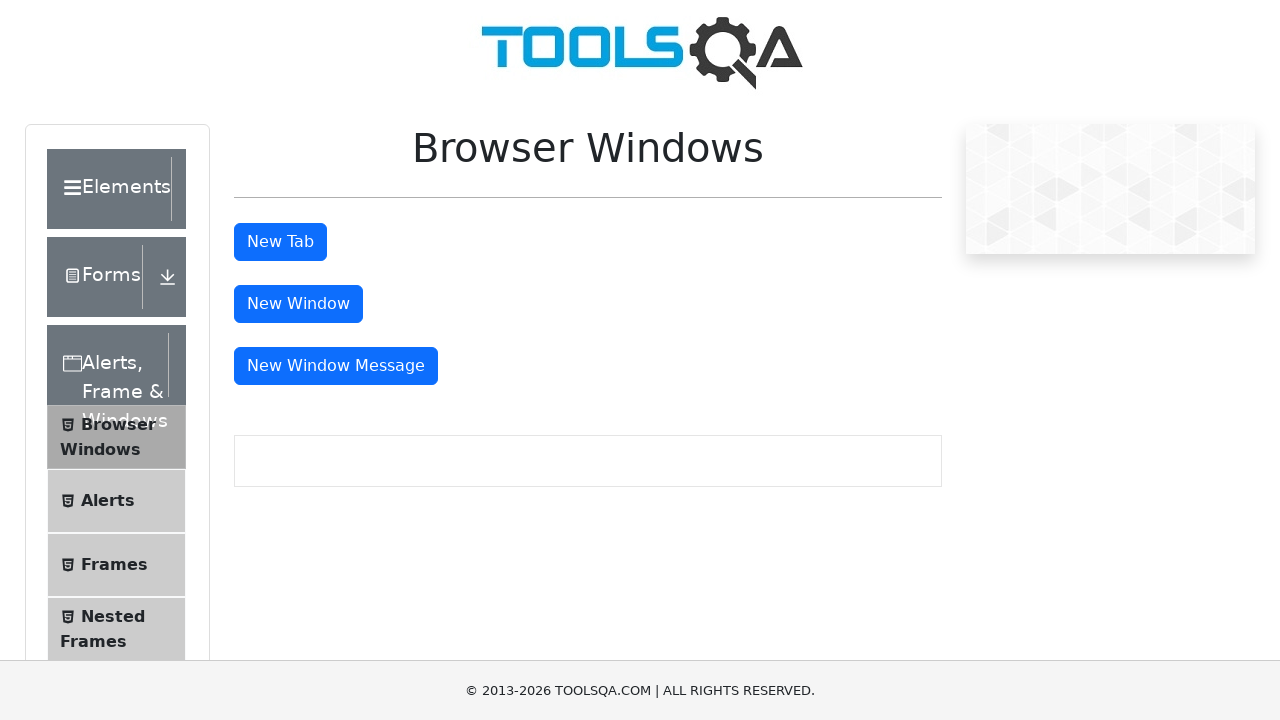

Clicked the 'New Tab' button to open a new tab at (280, 242) on #tabButton
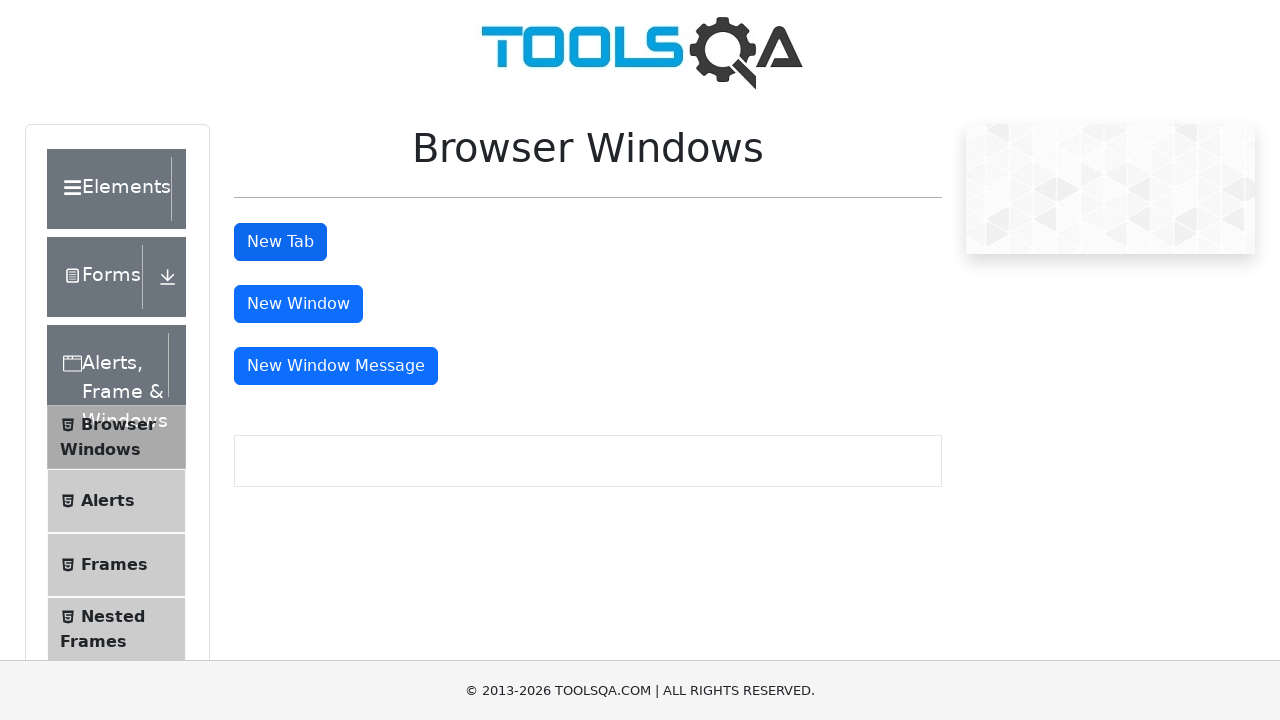

Waited 1000ms for new tab to open
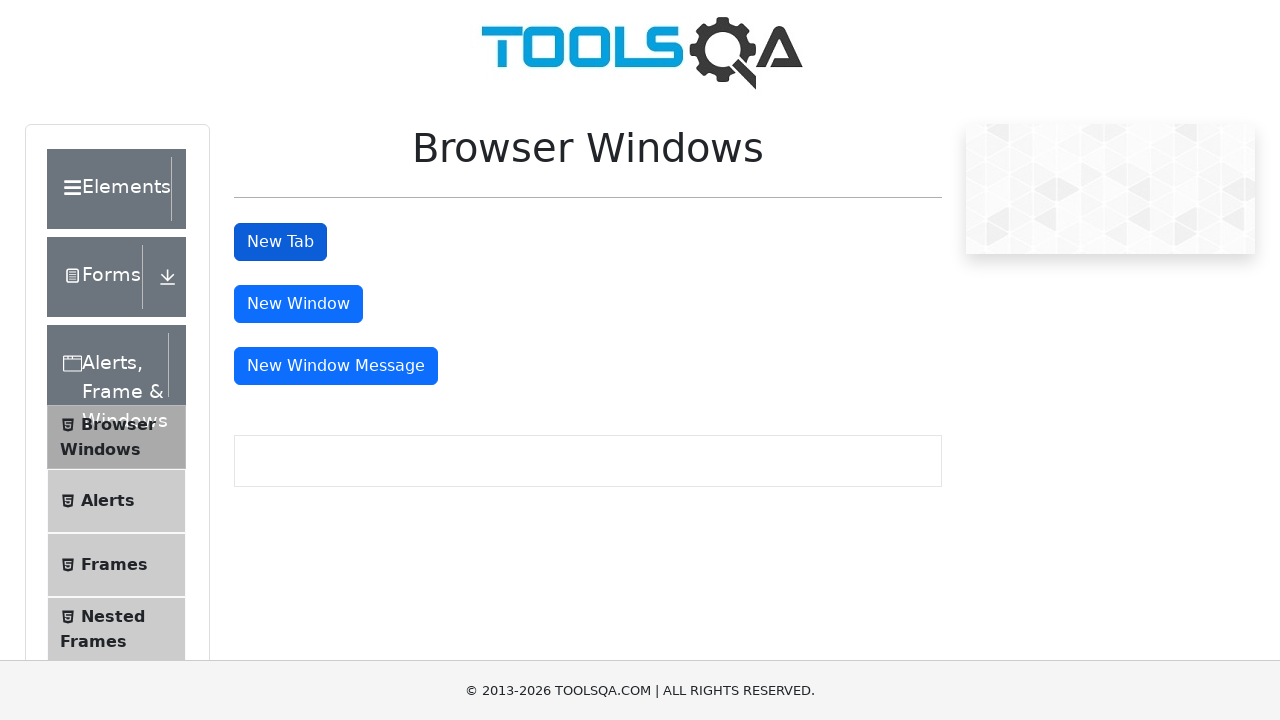

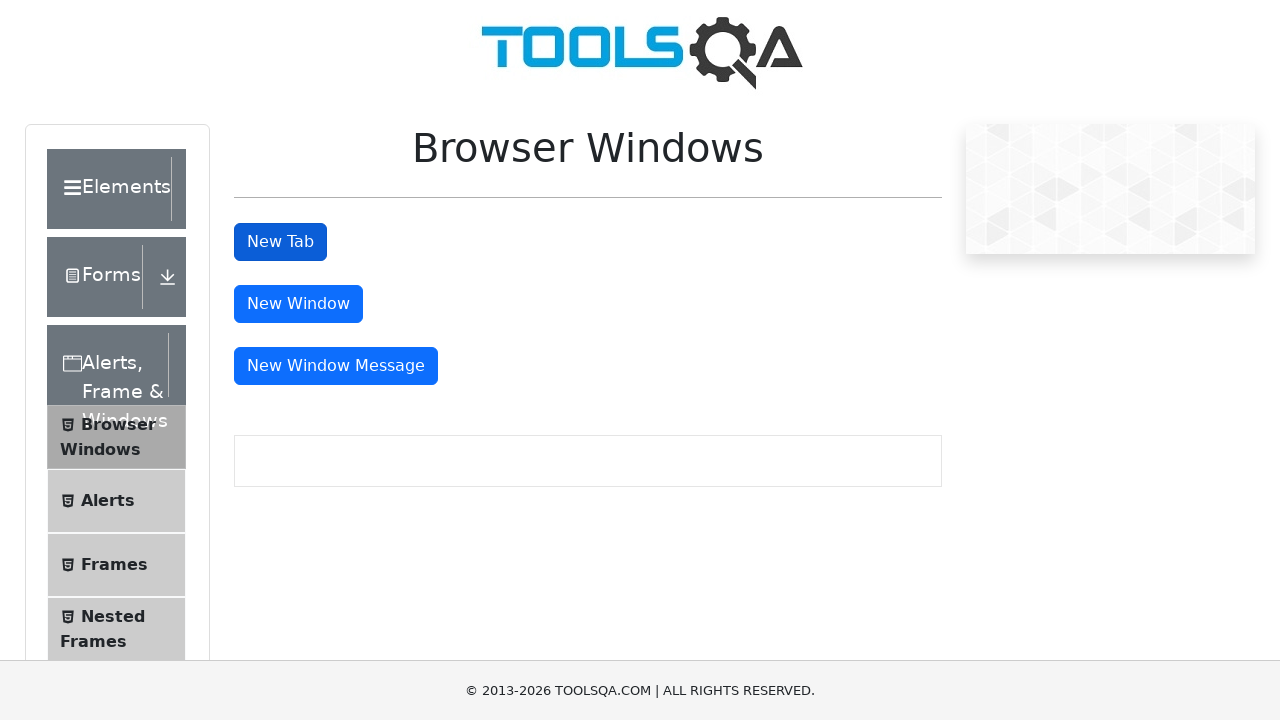